Tests that editing with special characters in name should fail validation

Starting URL: https://davi-vert.vercel.app/index.html

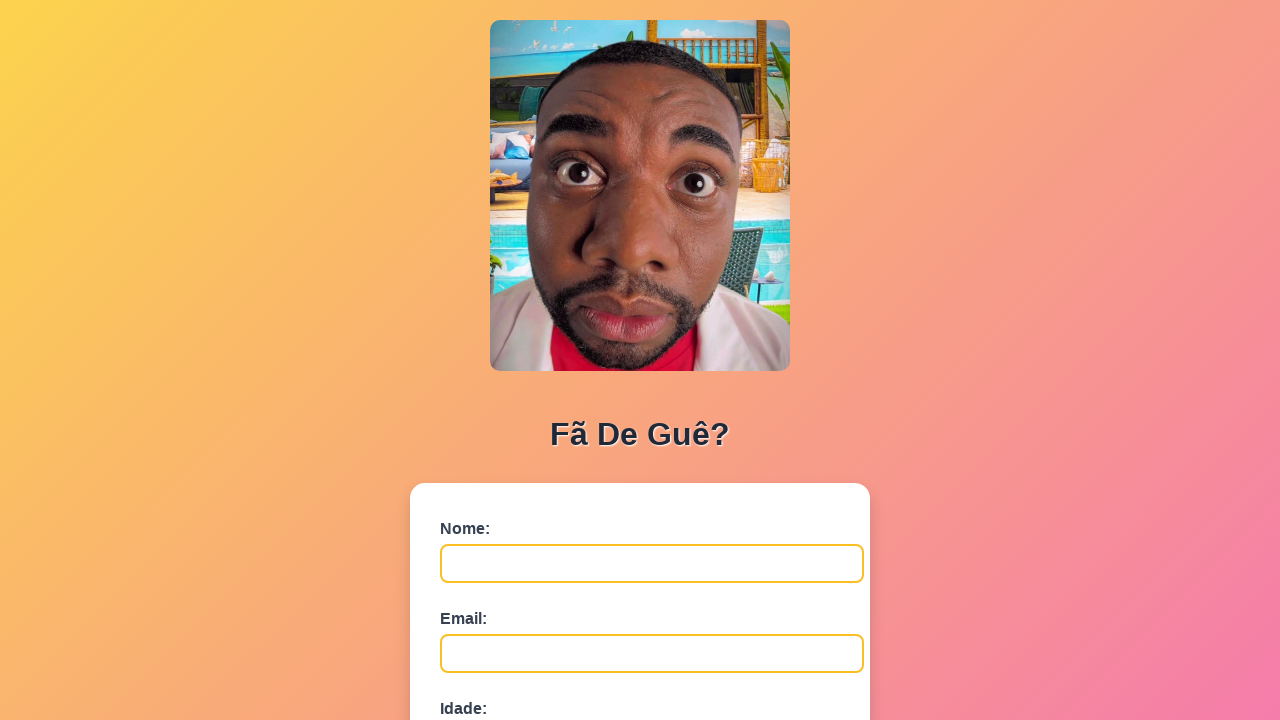

Cleared localStorage
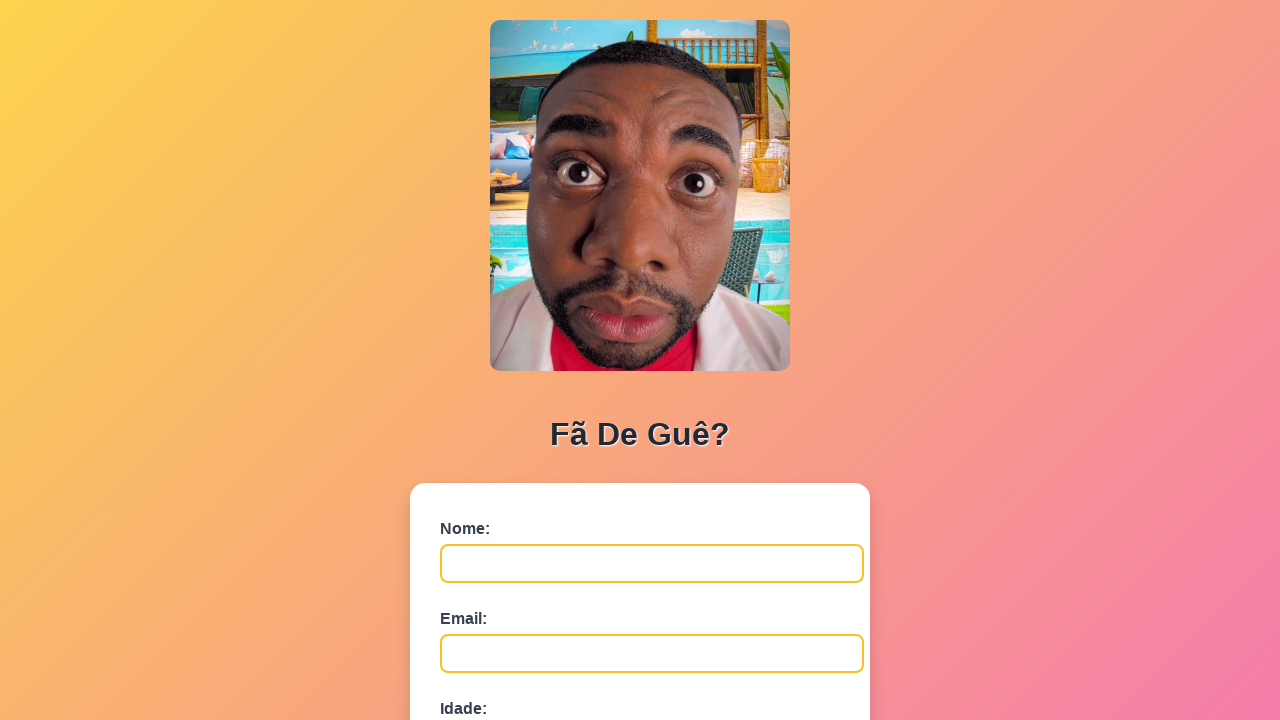

Filled name field with 'Beatriz Almeida Castro' on #nome
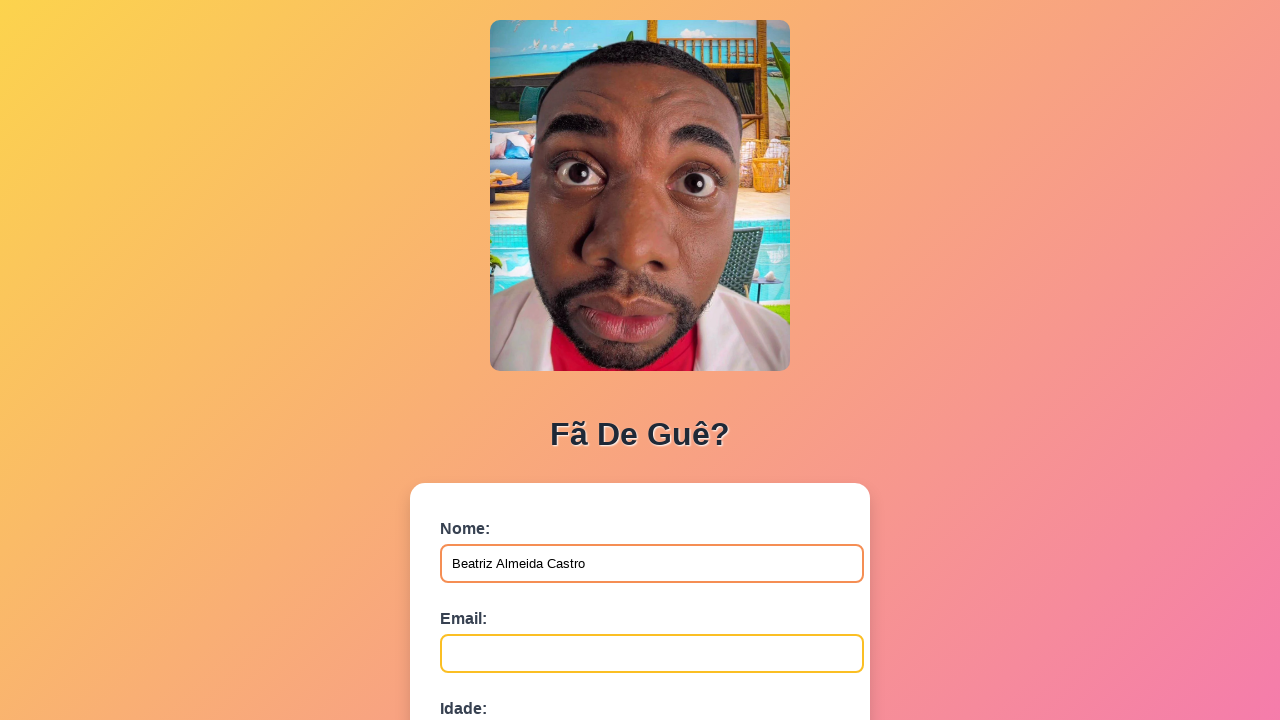

Filled email field with 'beatriz.castro@example.com' on #email
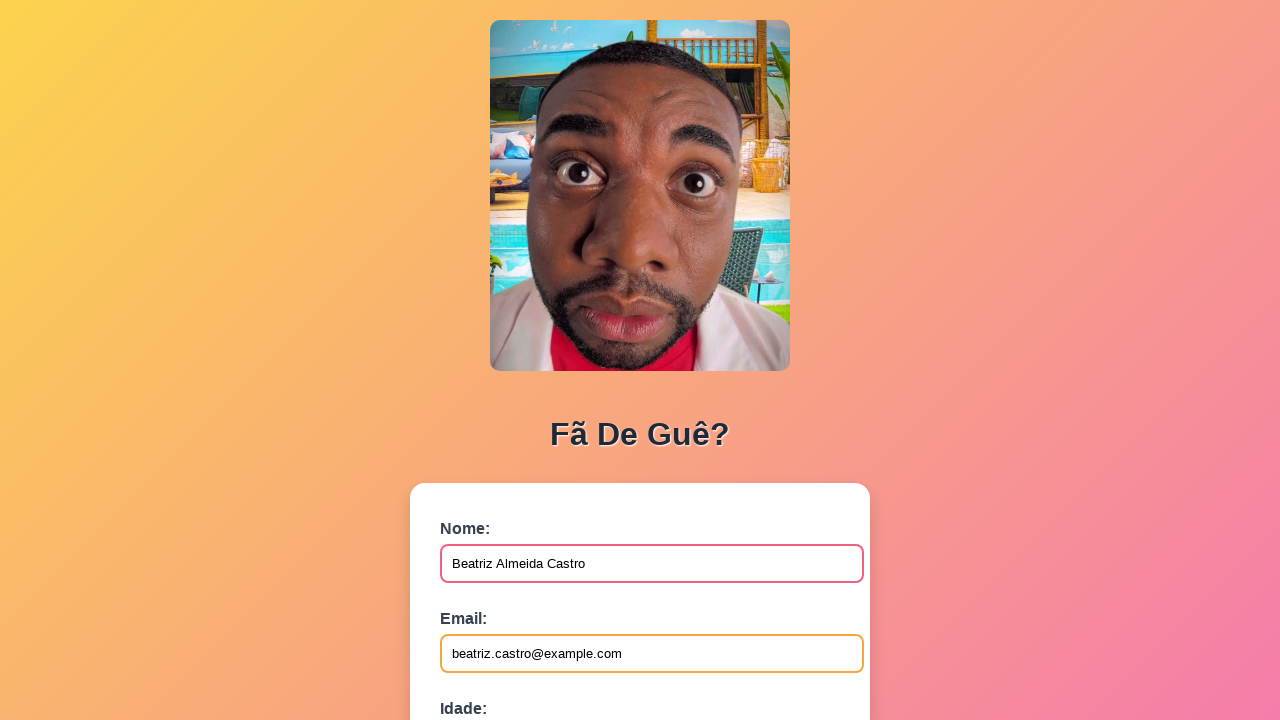

Filled age field with '22' on #idade
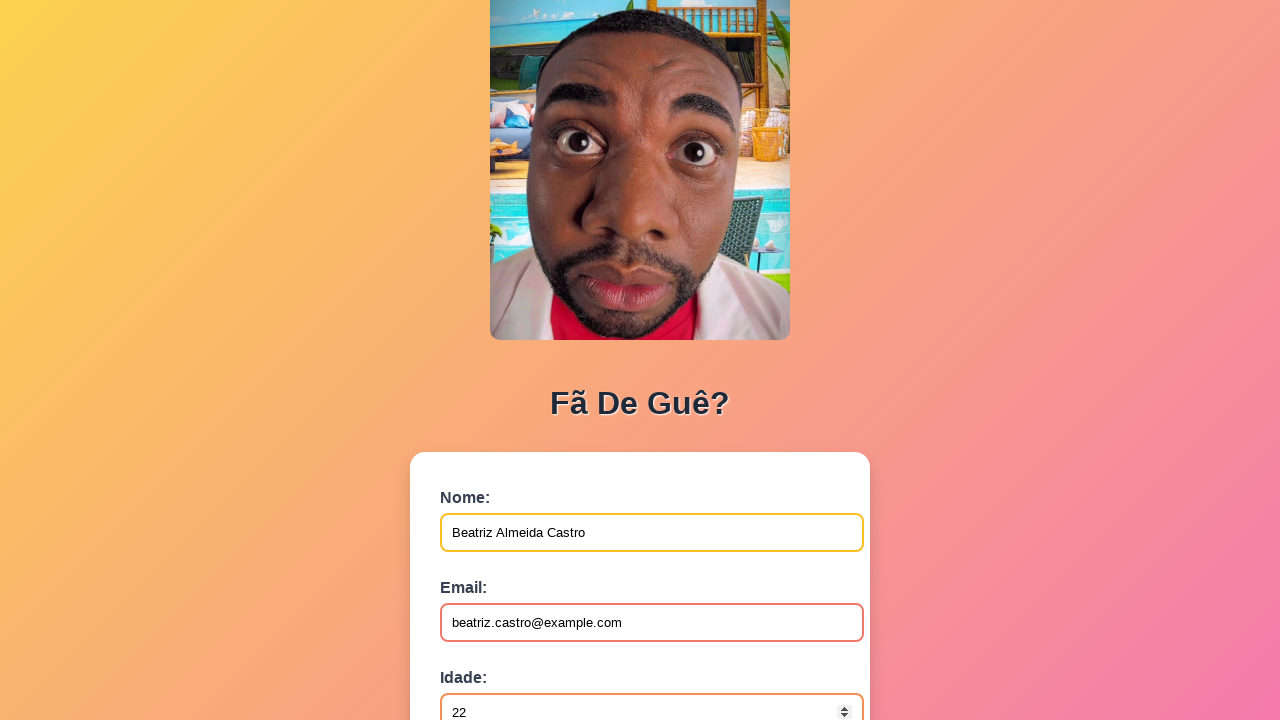

Clicked submit button to register fan at (490, 569) on button[type='submit']
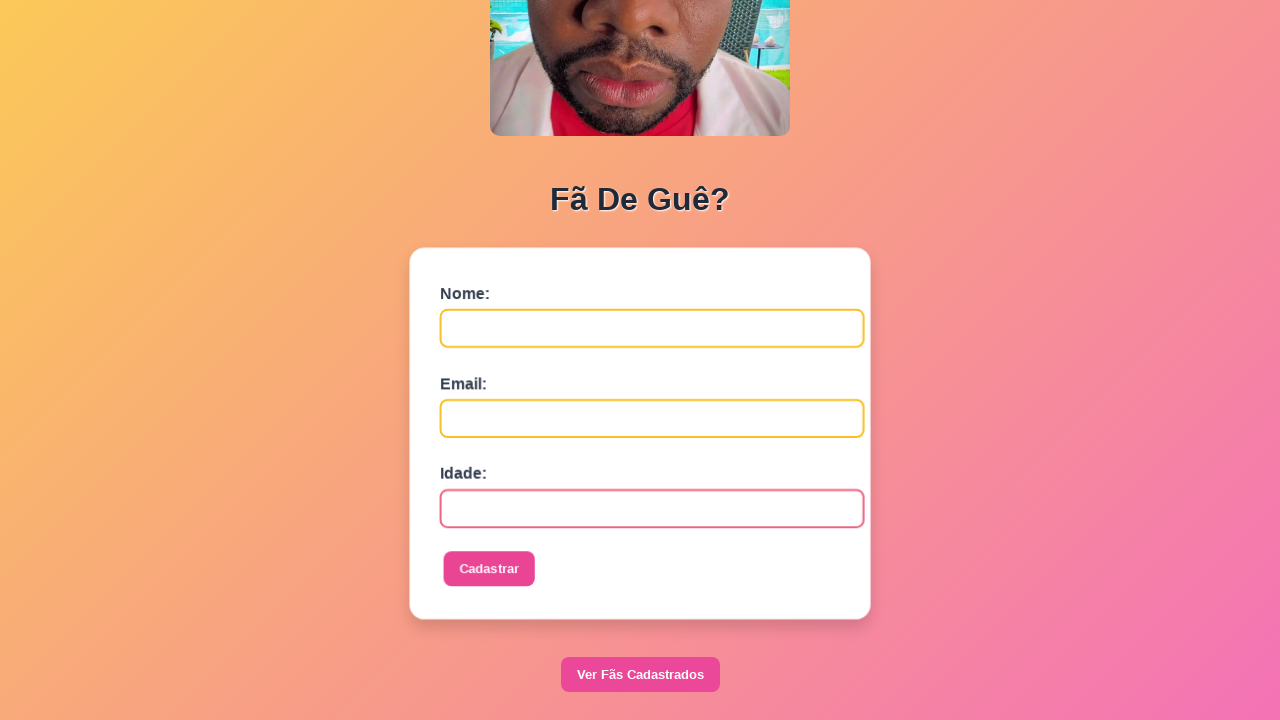

Setup dialog handler to accept alerts
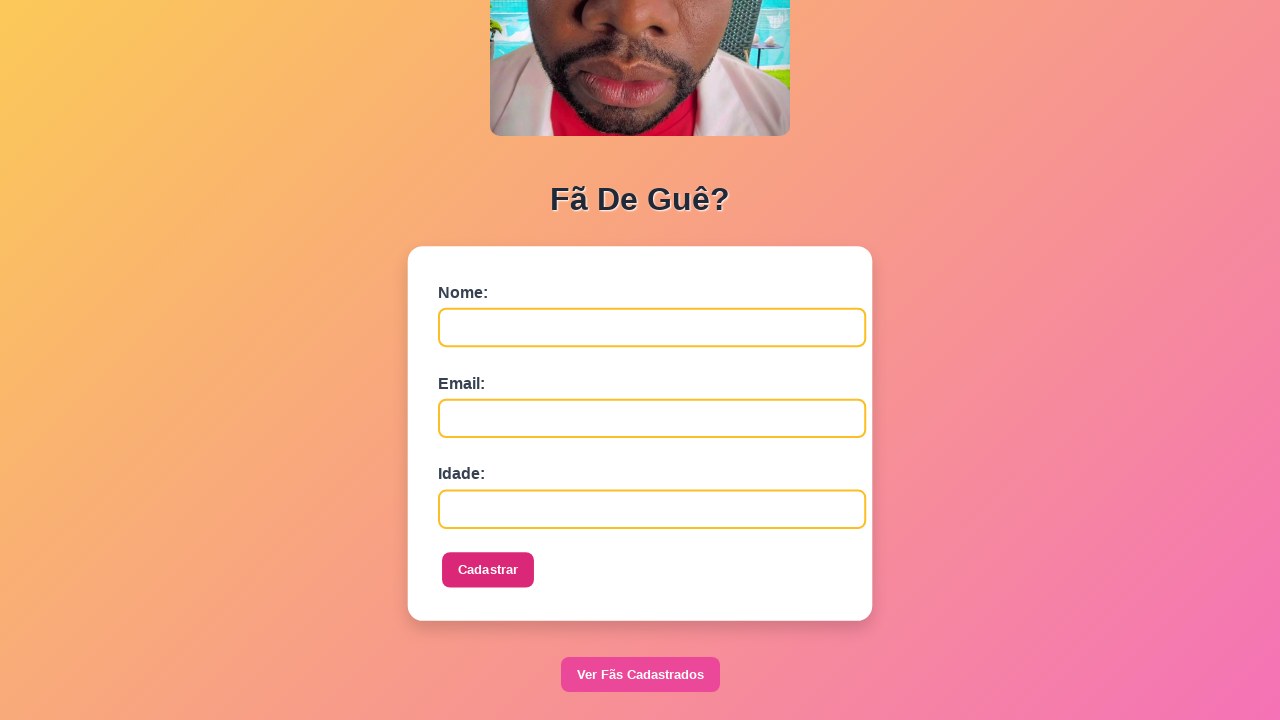

Navigated to fan list page
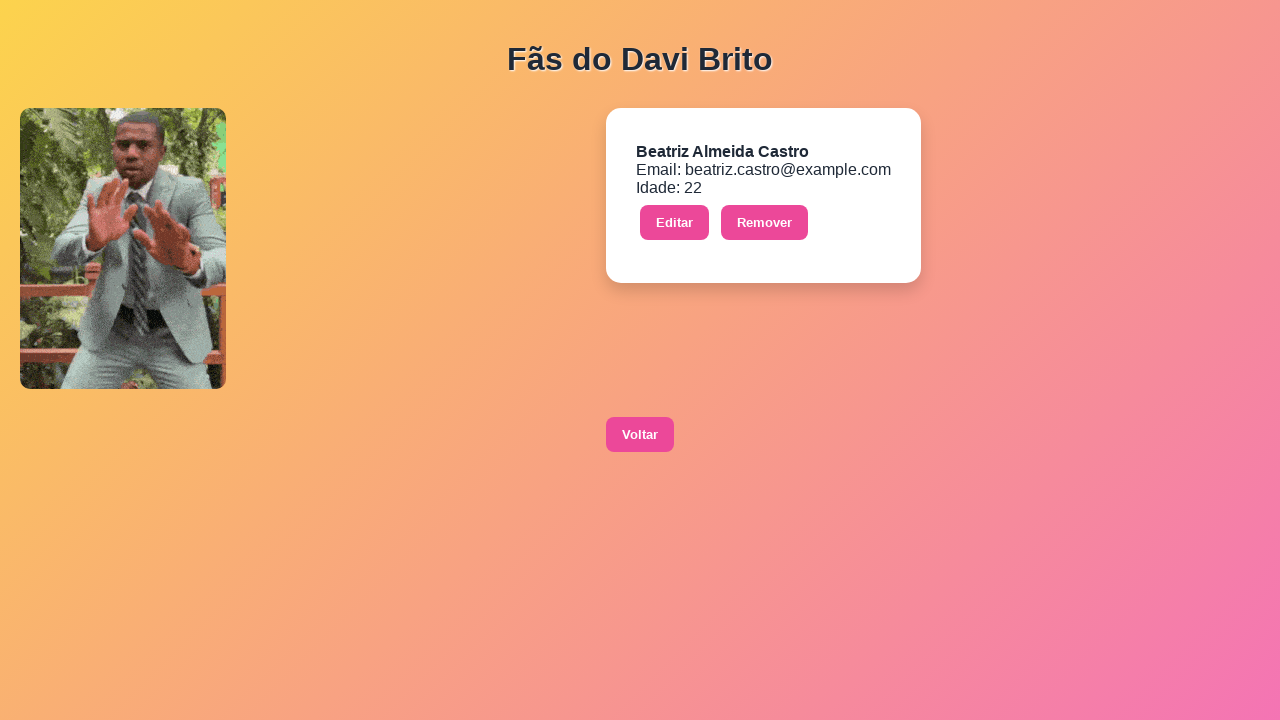

Setup prompt handler to return special characters '@#$%!' on first call
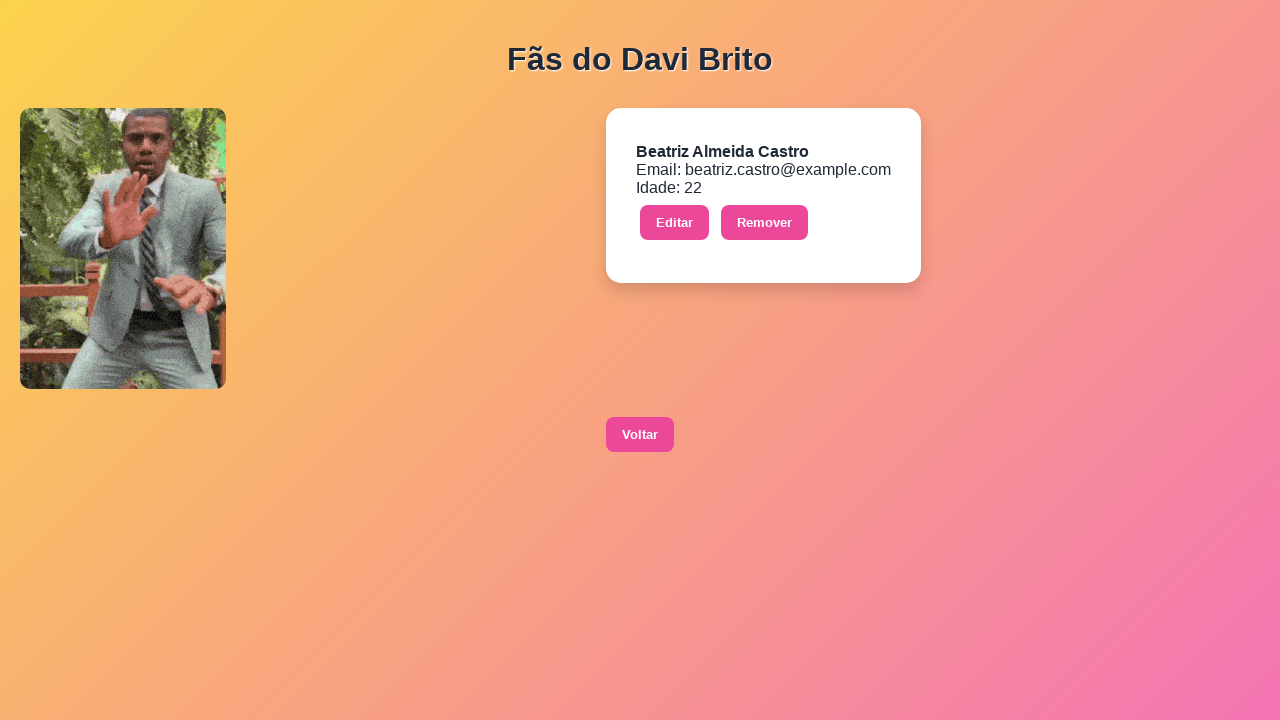

Clicked edit button for fan entry at (674, 223) on xpath=//button[contains(text(),'Editar')]
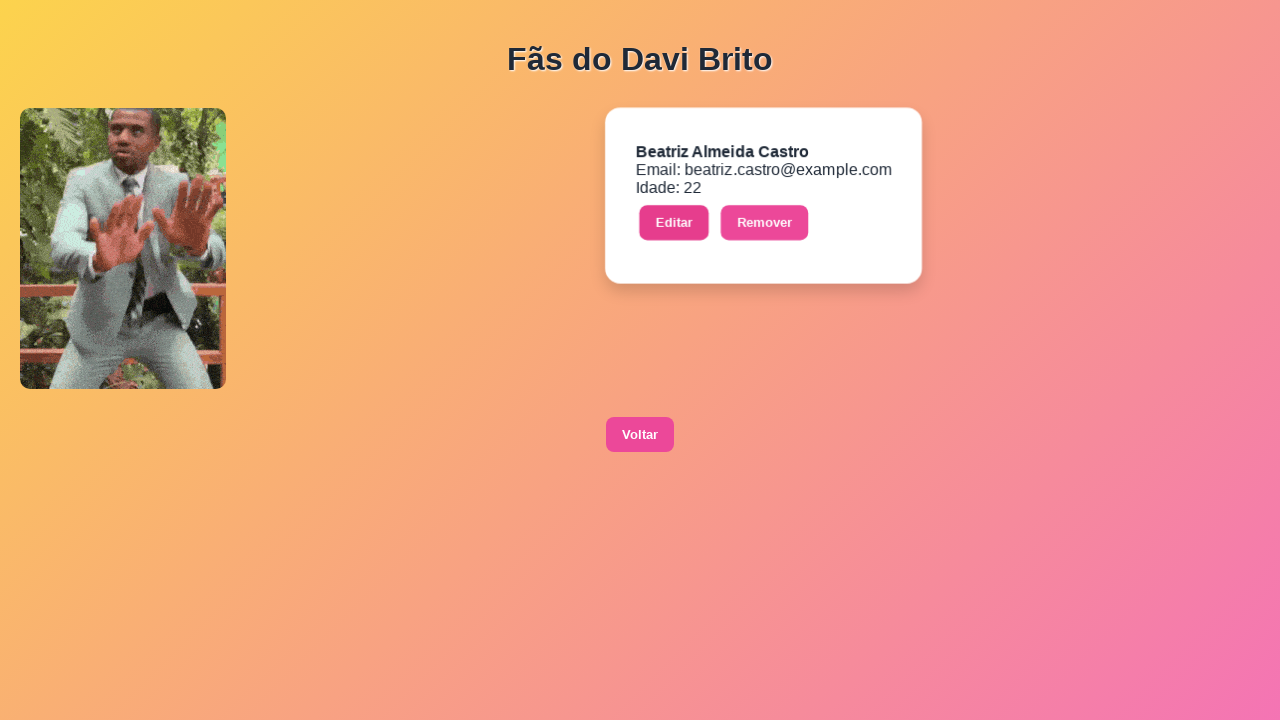

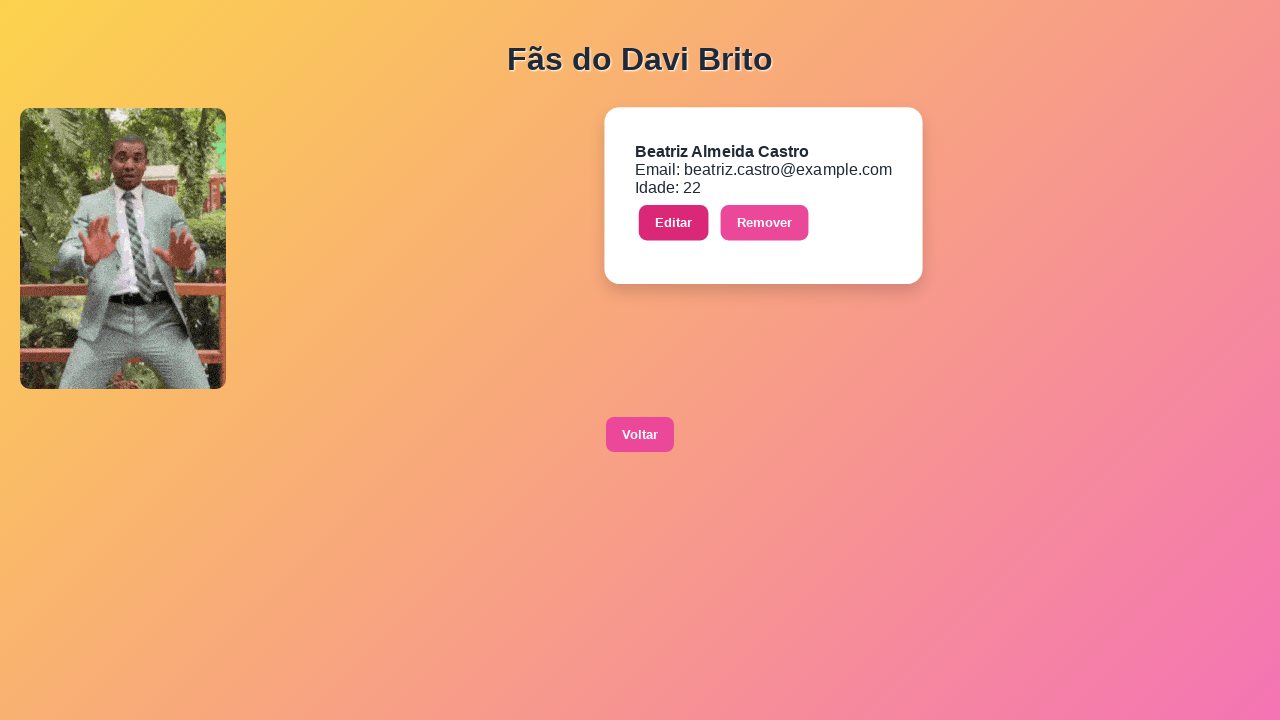